Tests browser window management functionality by maximizing, making fullscreen, and minimizing the browser window on a food delivery website.

Starting URL: https://www.swiggy.com/

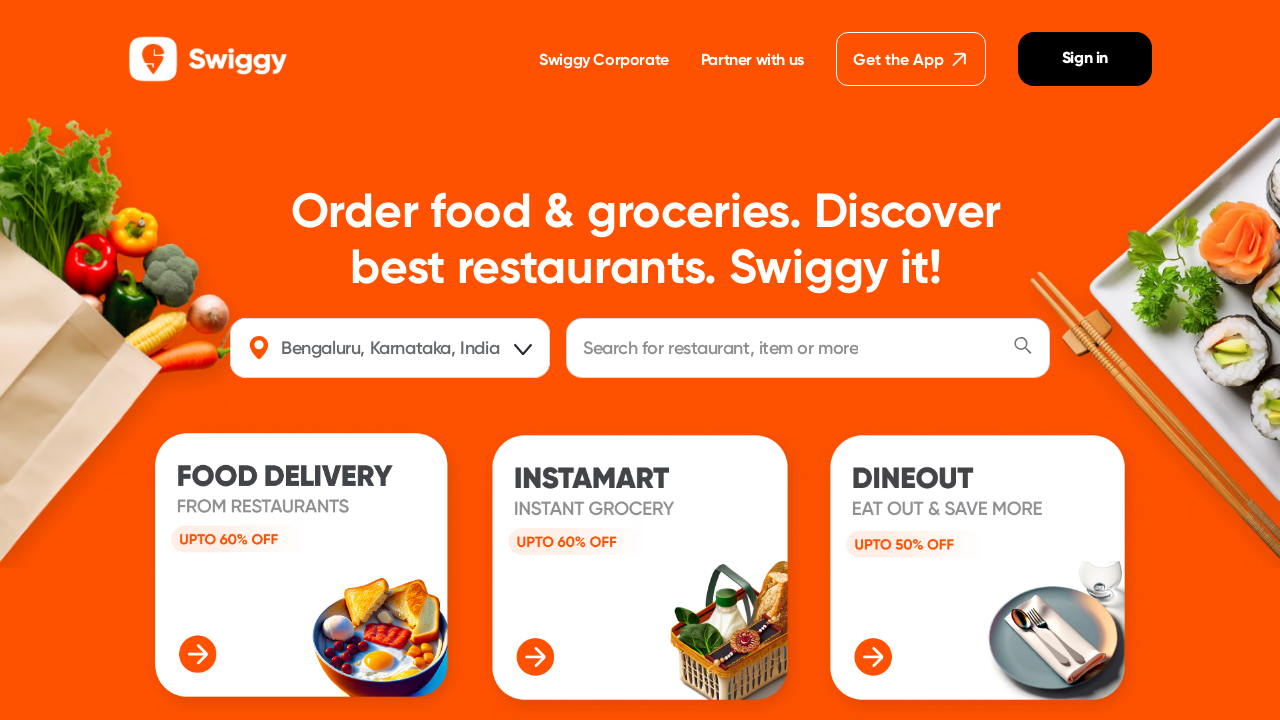

Set viewport size to 1920x1080 to maximize browser window
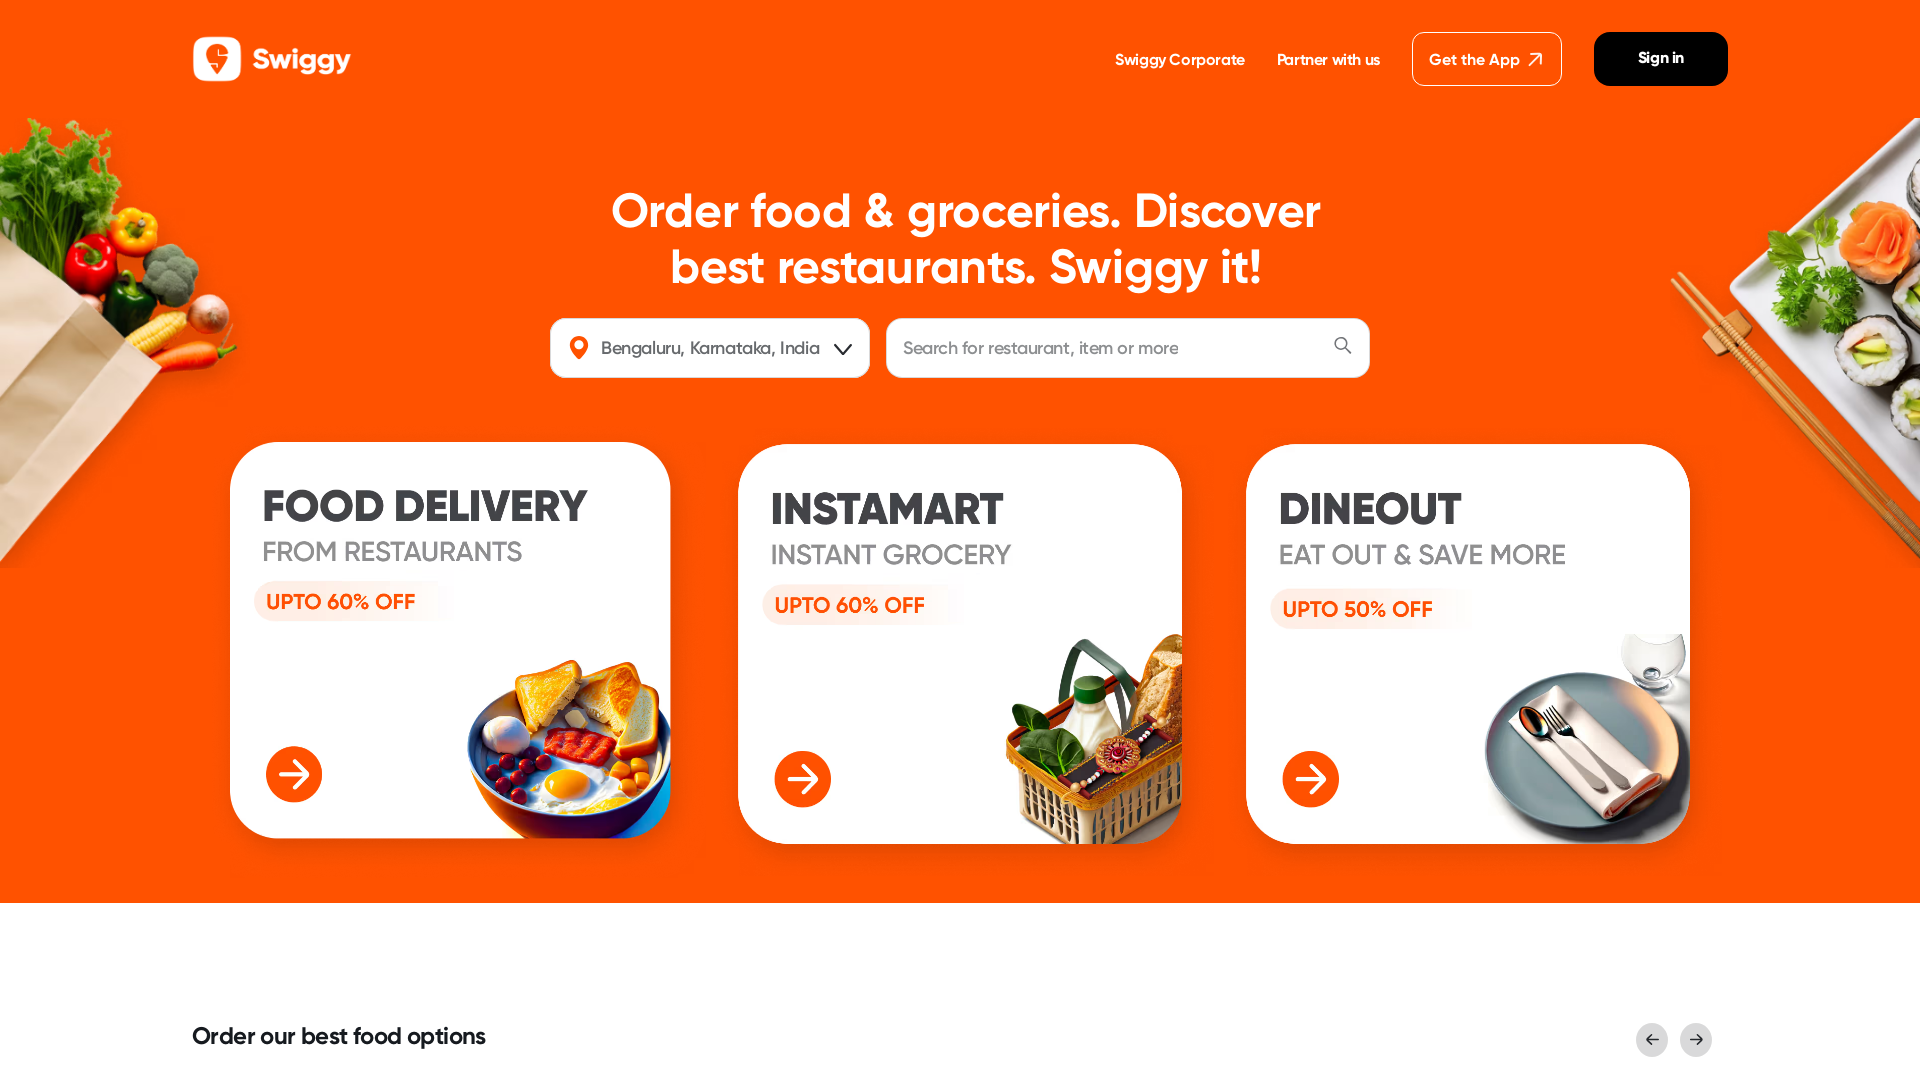

Waited 1 second for page to settle
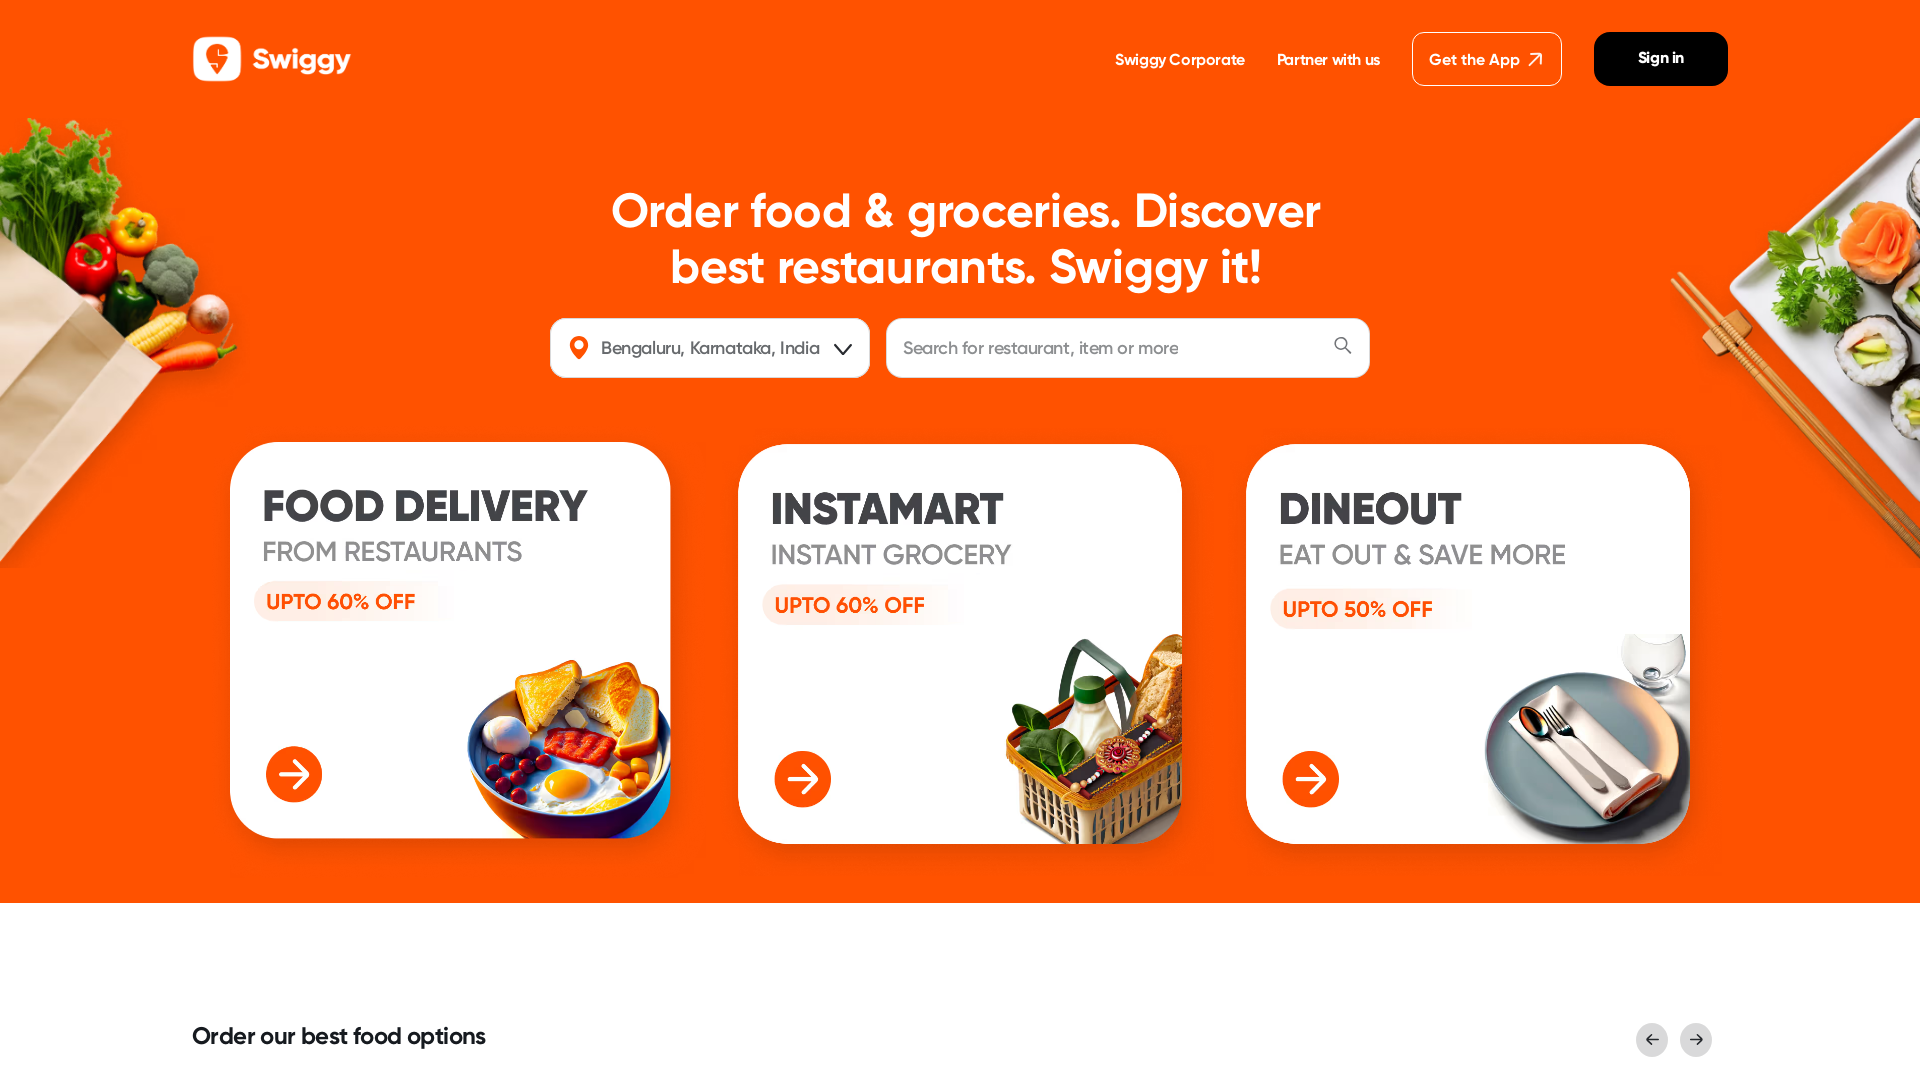

Waited 3 seconds for additional page stabilization
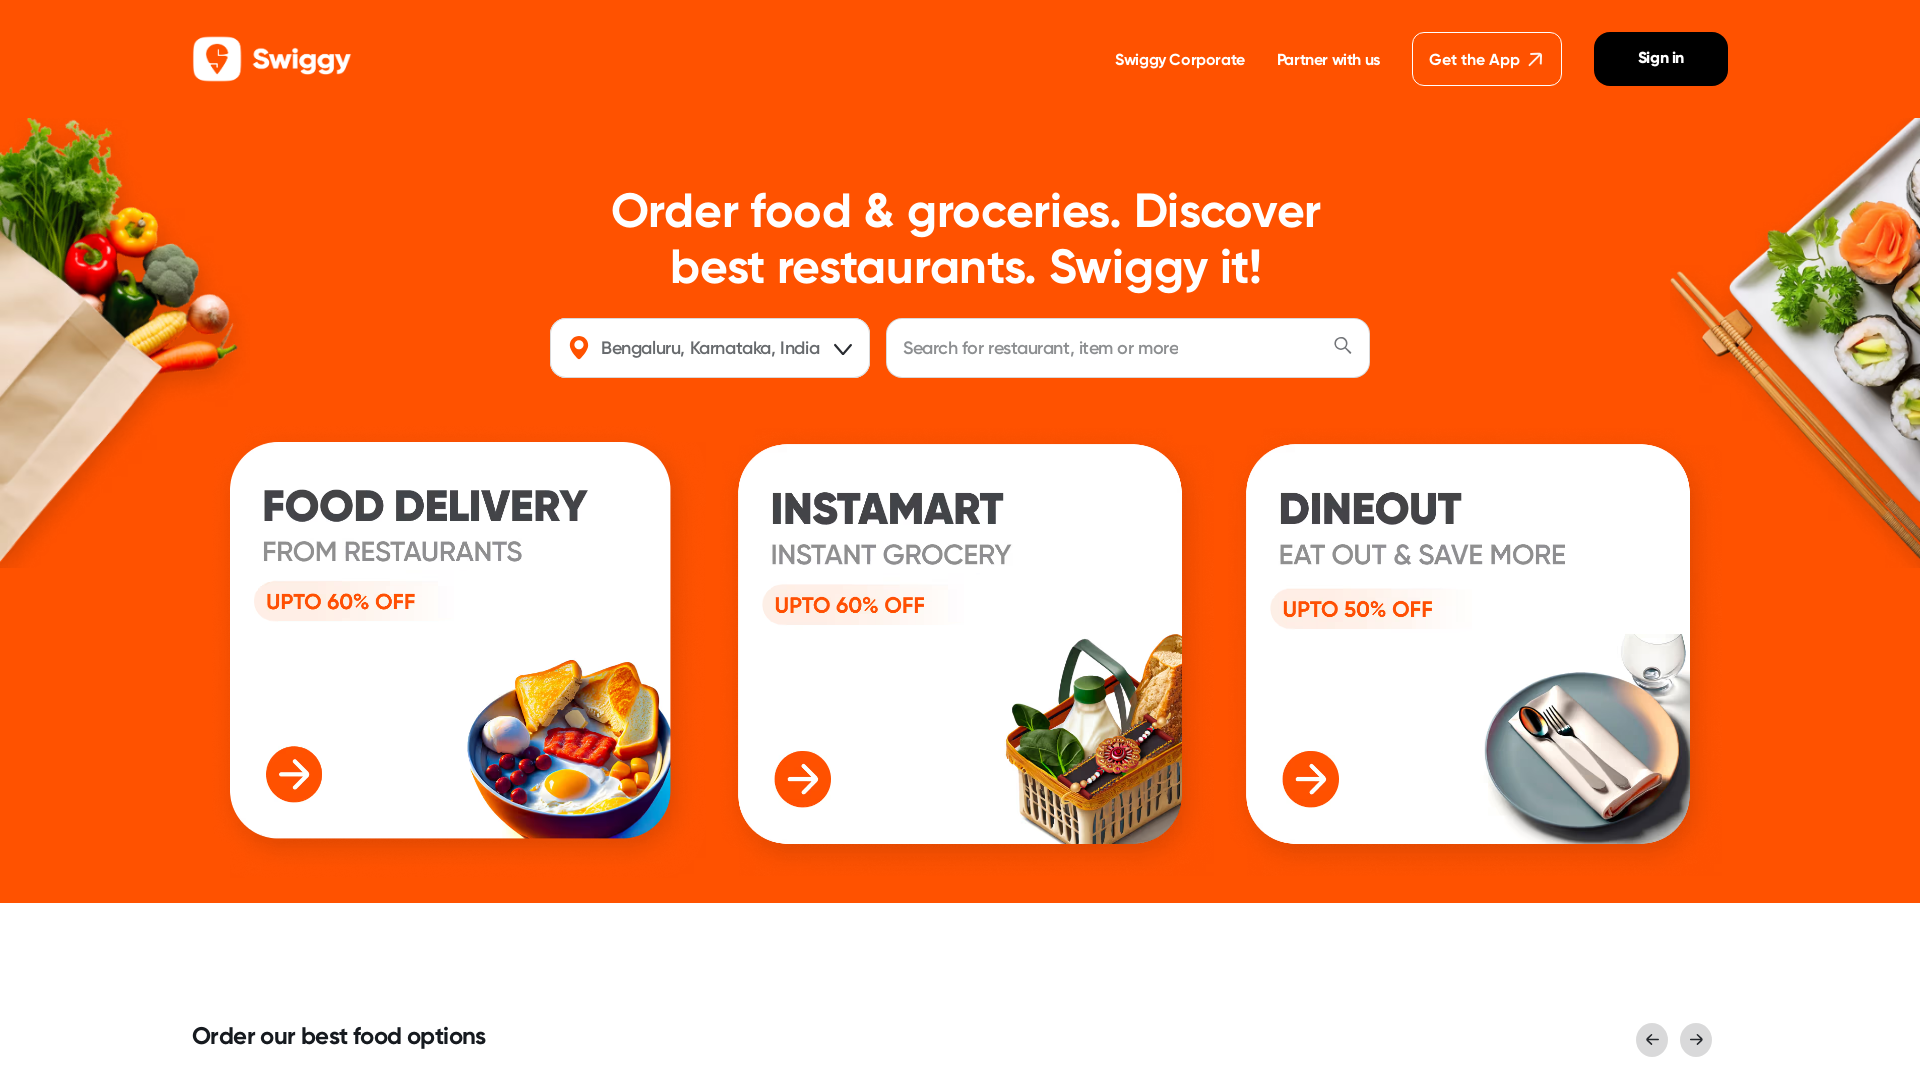

Set viewport to fullscreen-like dimensions (1920x1080)
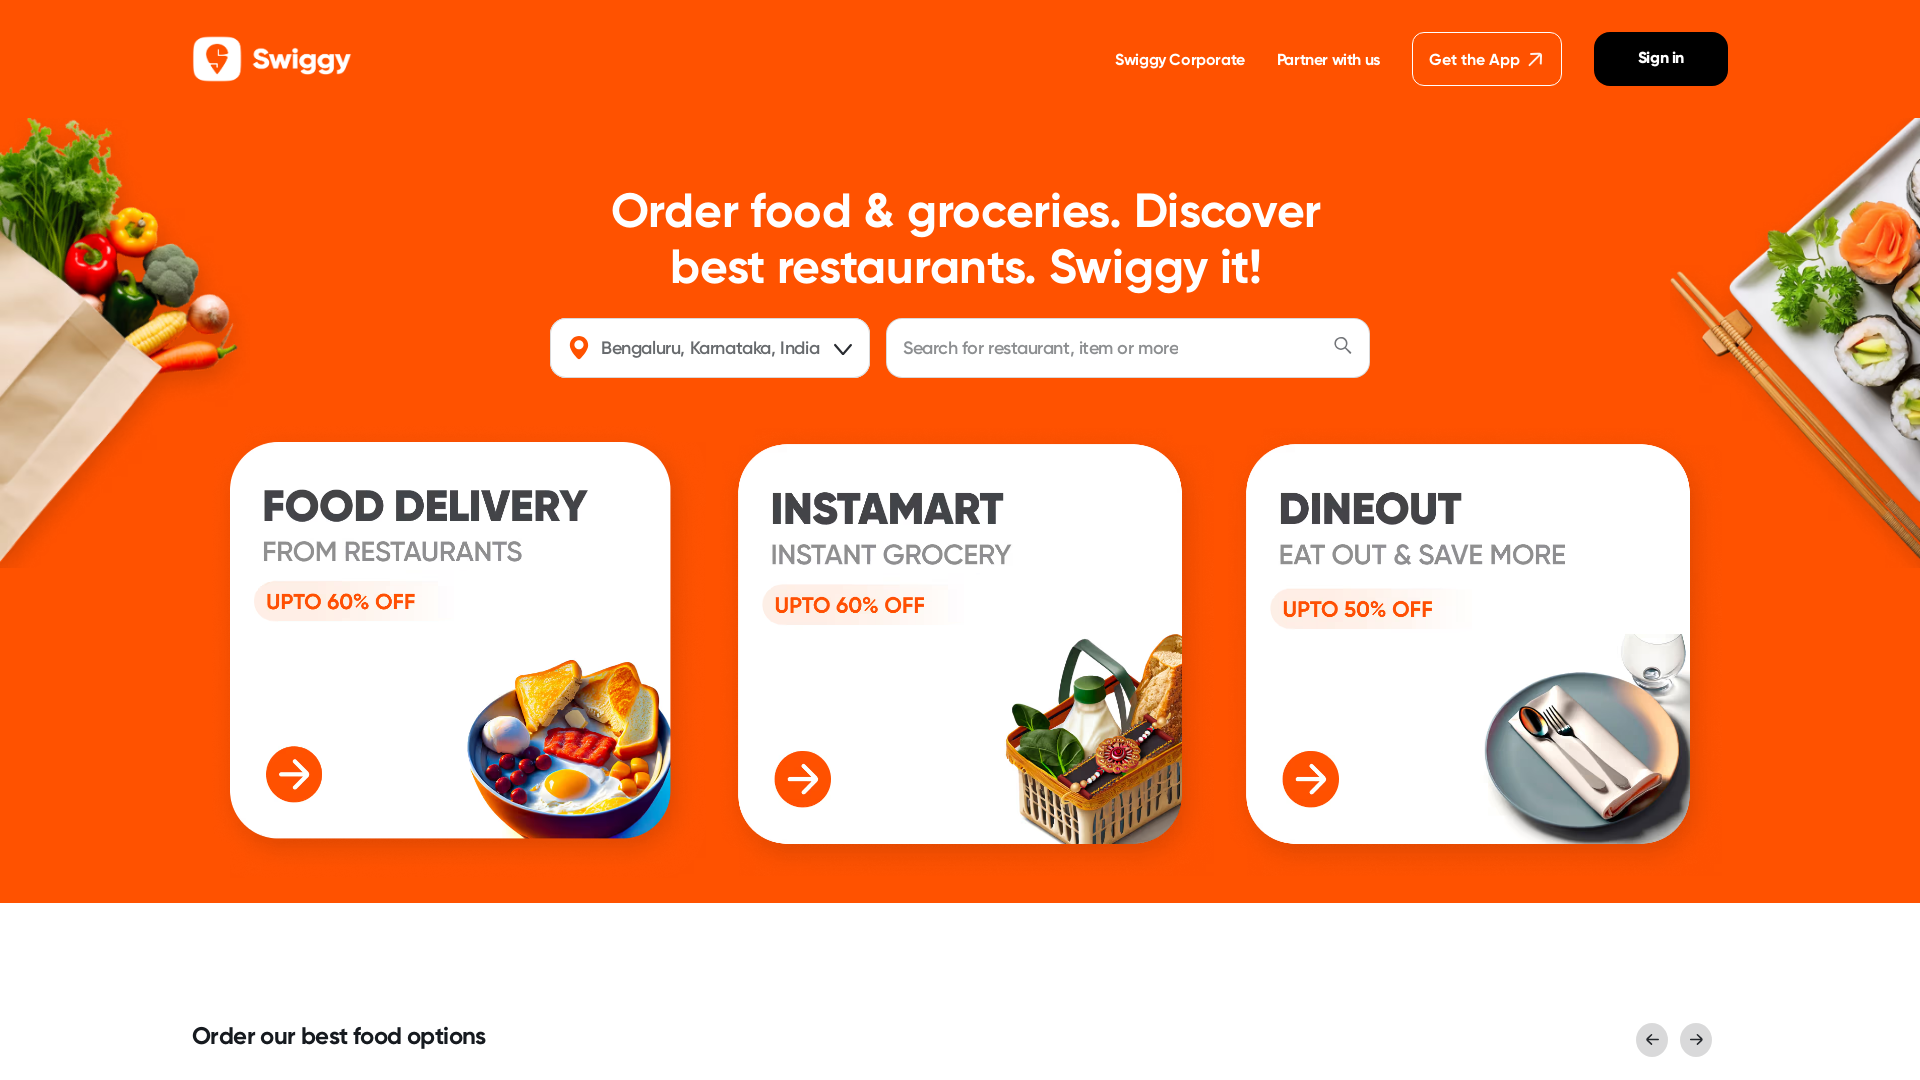

Waited 3 seconds after fullscreen viewport change
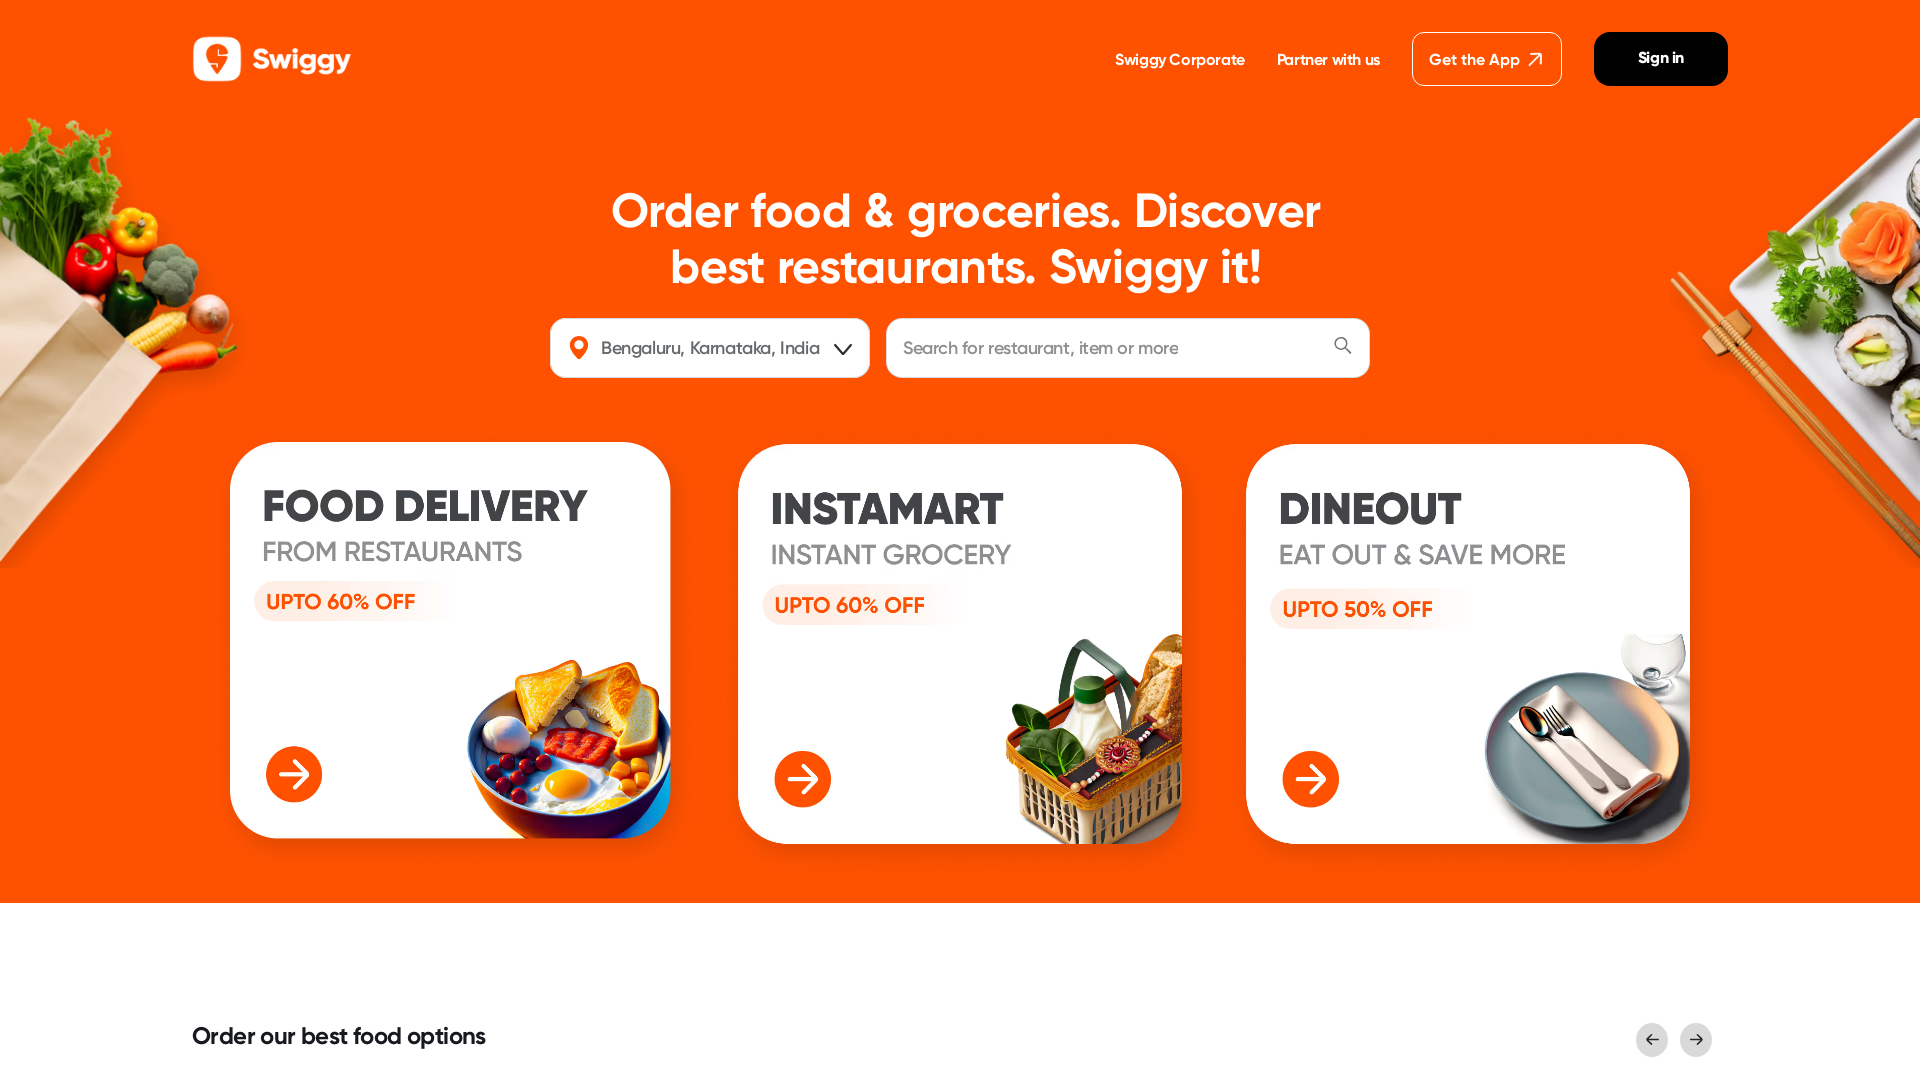

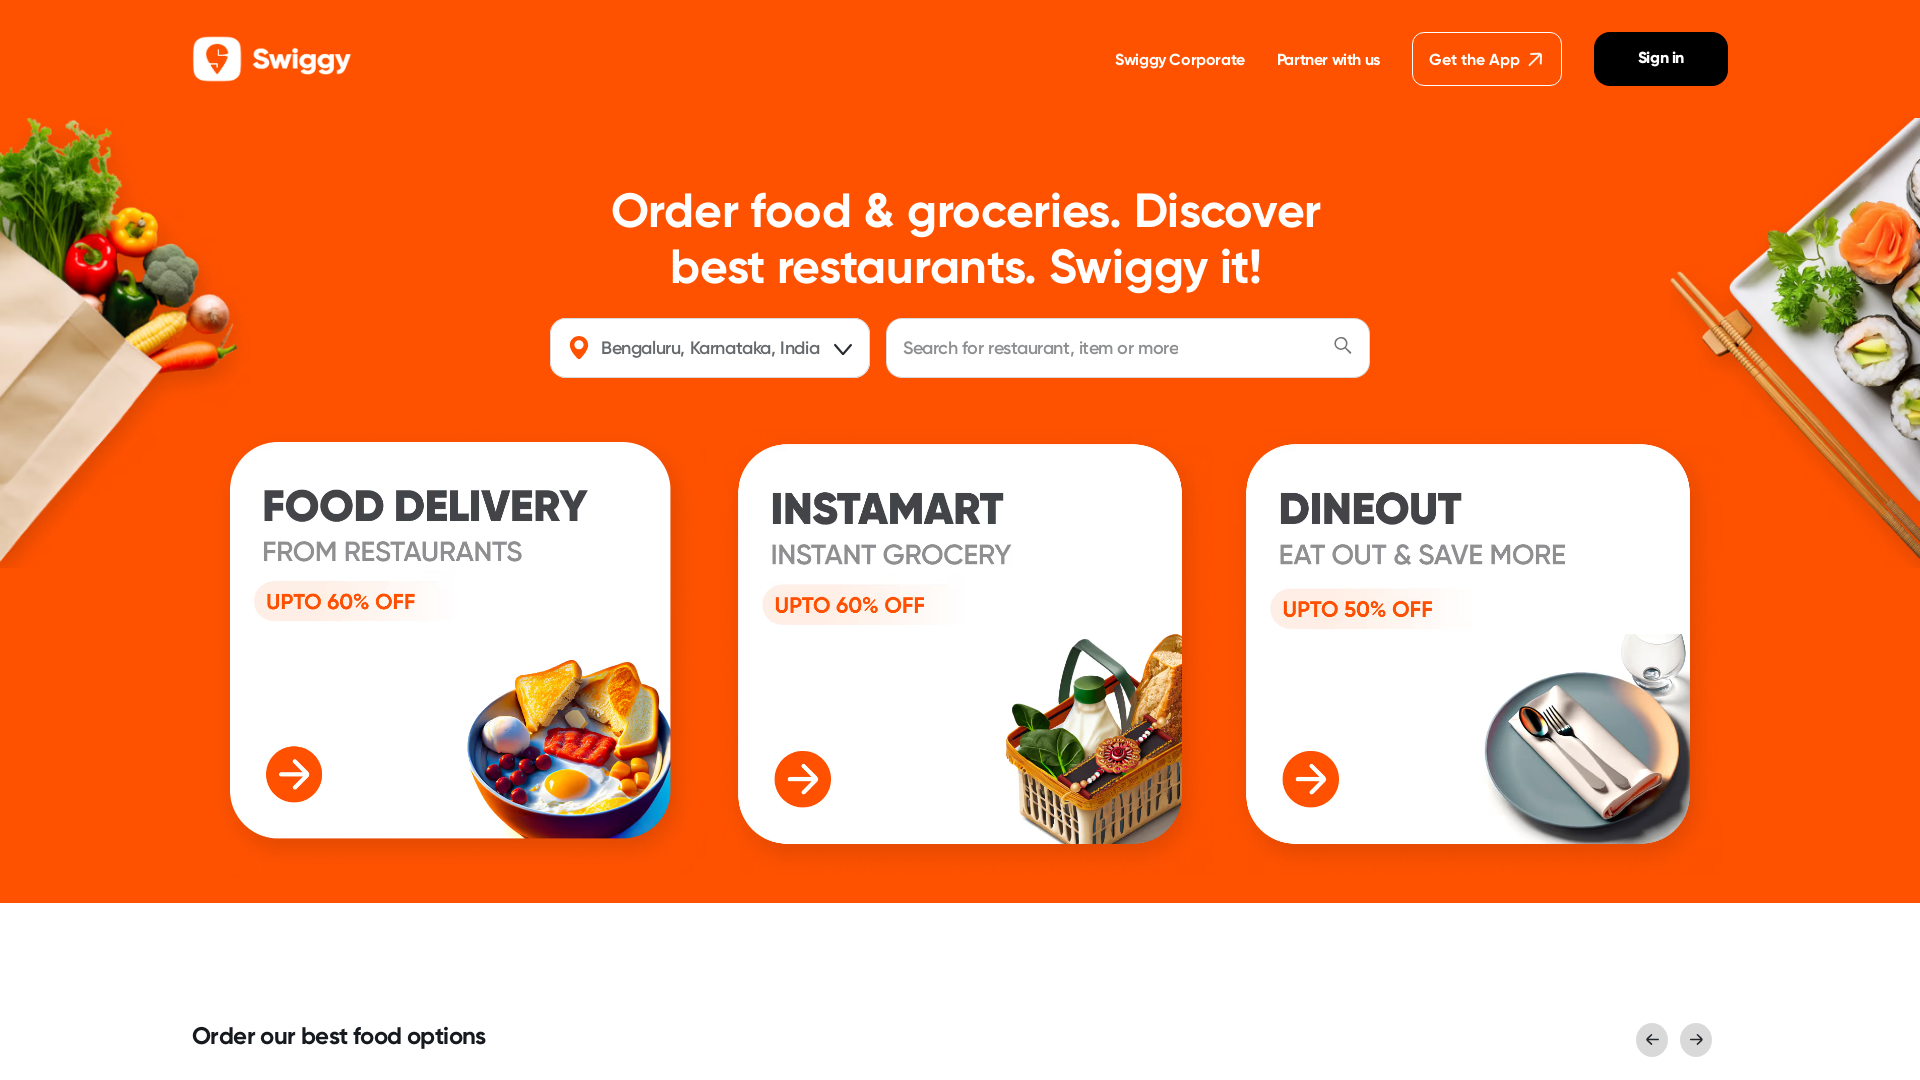